Tests e-commerce site navigation by hovering over "Mega Menu" and clicking on "Apple" submenu, then verifies that products are displayed on the resulting page.

Starting URL: https://ecommerce-playground.lambdatest.io/

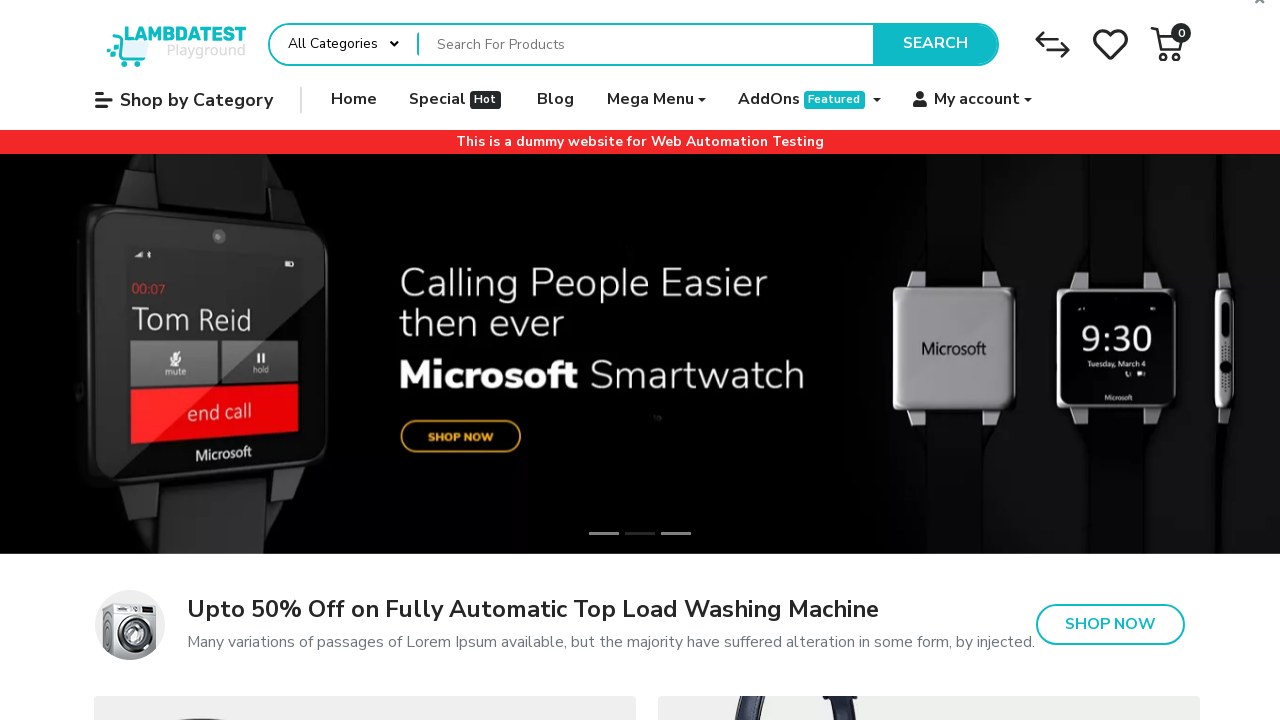

Hovered over 'Mega Menu' to reveal submenu at (656, 100) on xpath=//a[normalize-space()='Mega Menu']
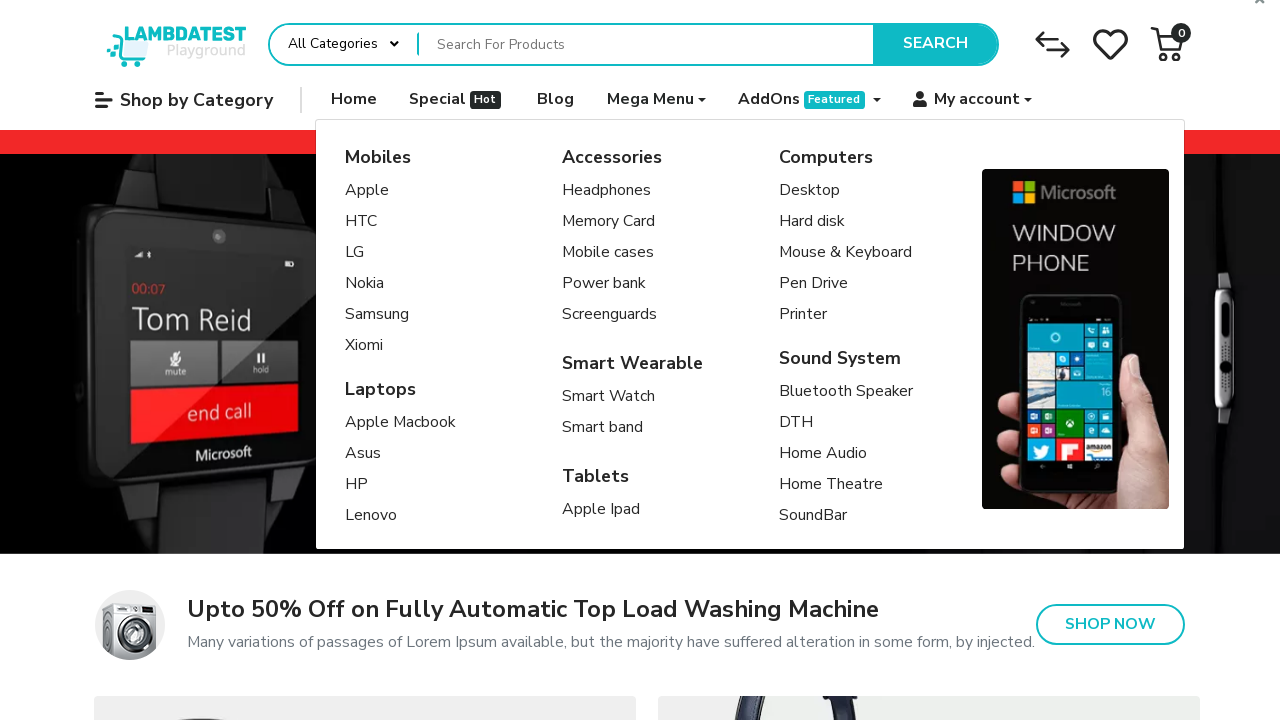

Apple submenu link became visible
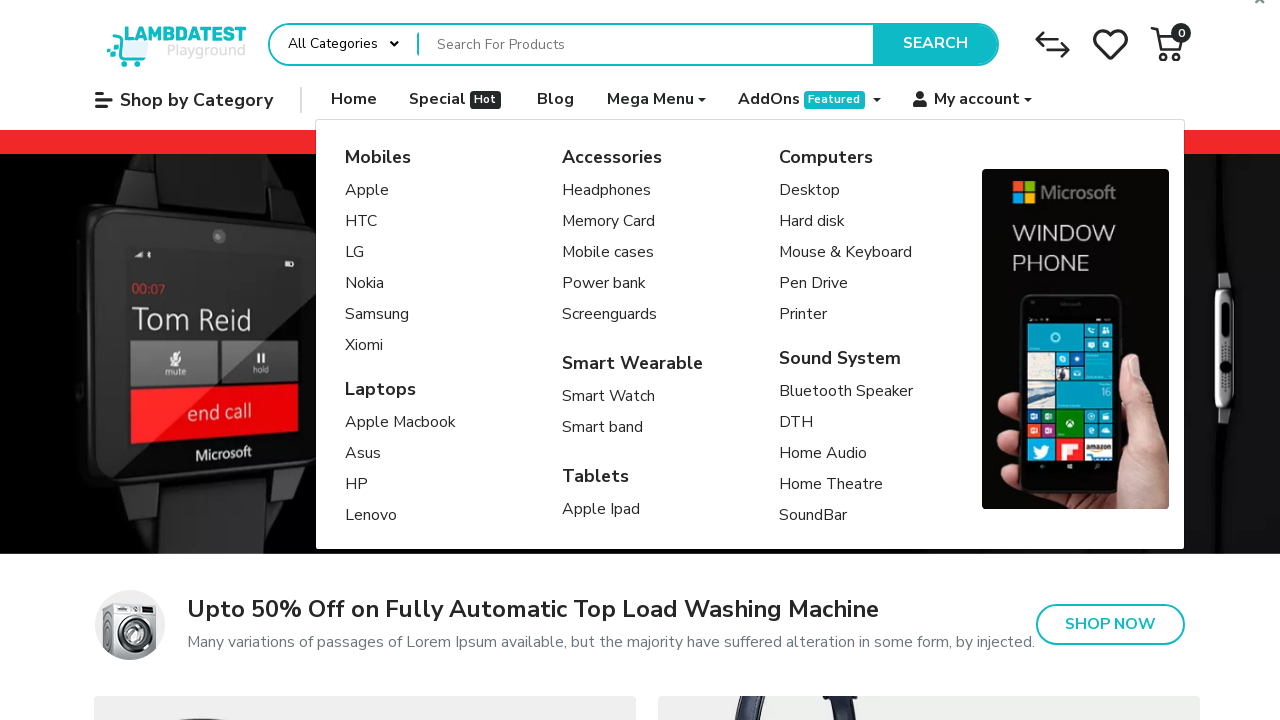

Clicked on 'Apple' submenu link at (377, 191) on xpath=//a[normalize-space()='Apple']
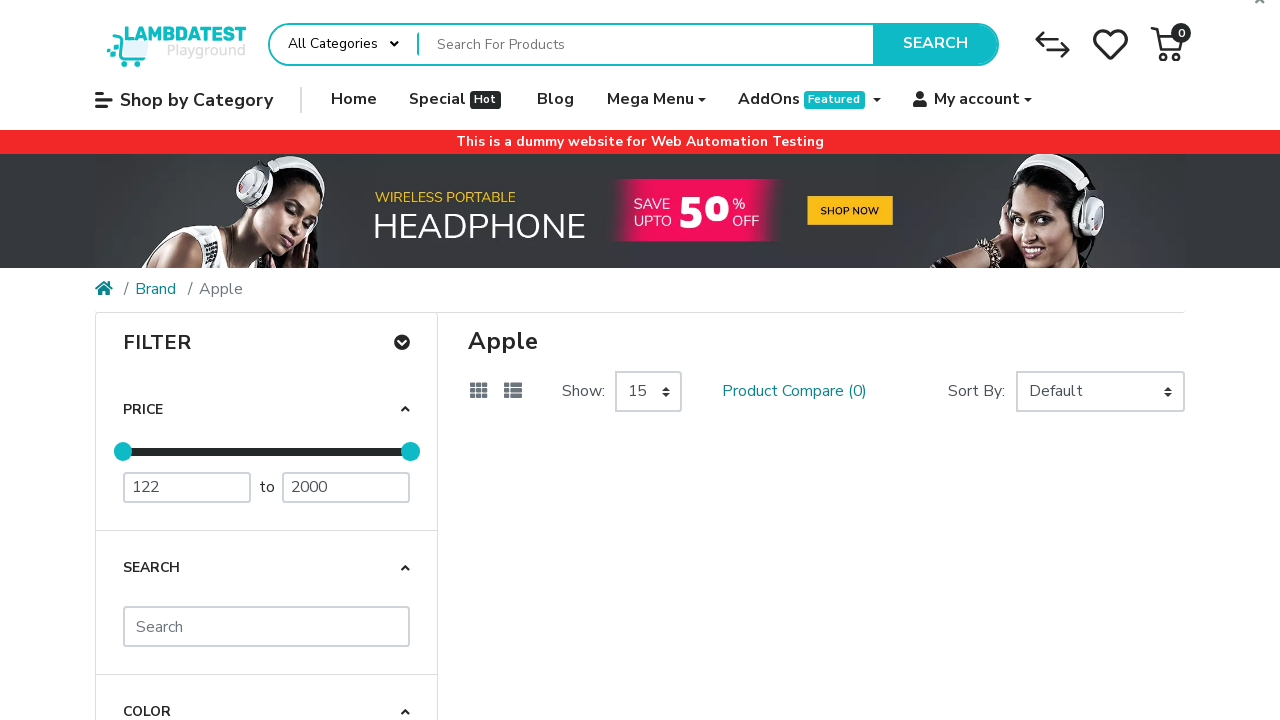

Apple products page loaded with product elements visible
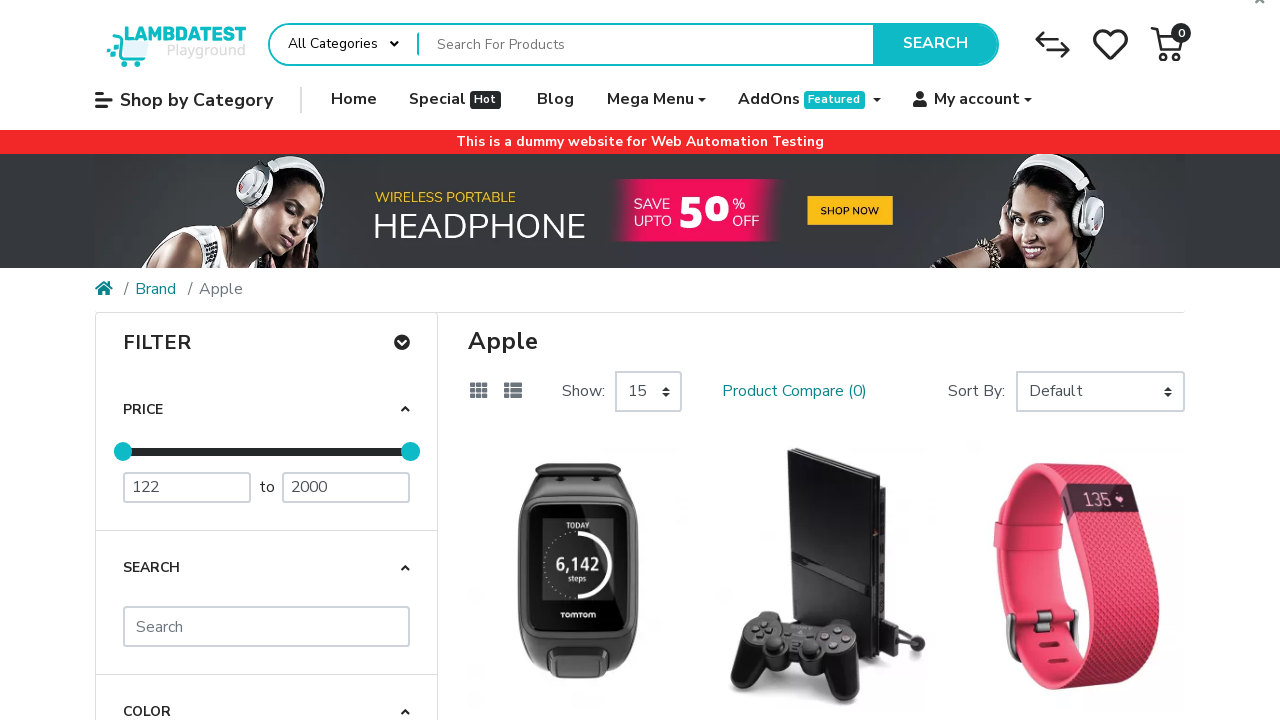

First product element is visible, confirming products are displayed
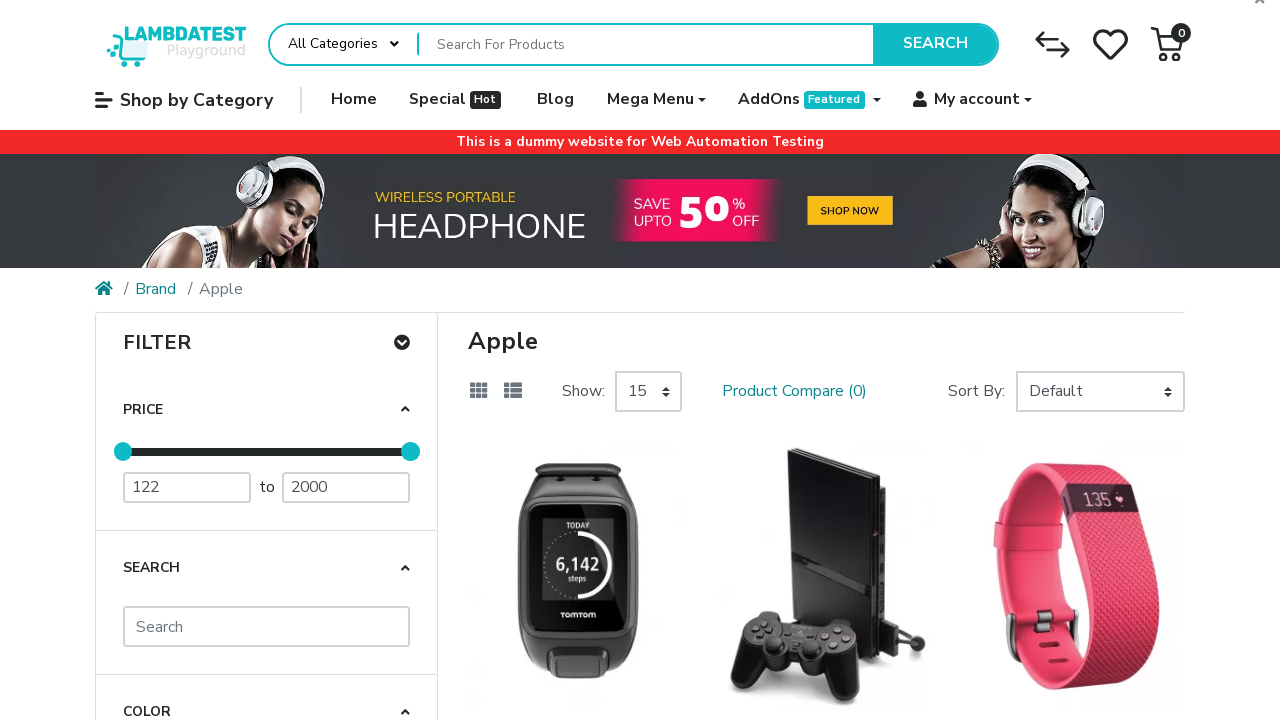

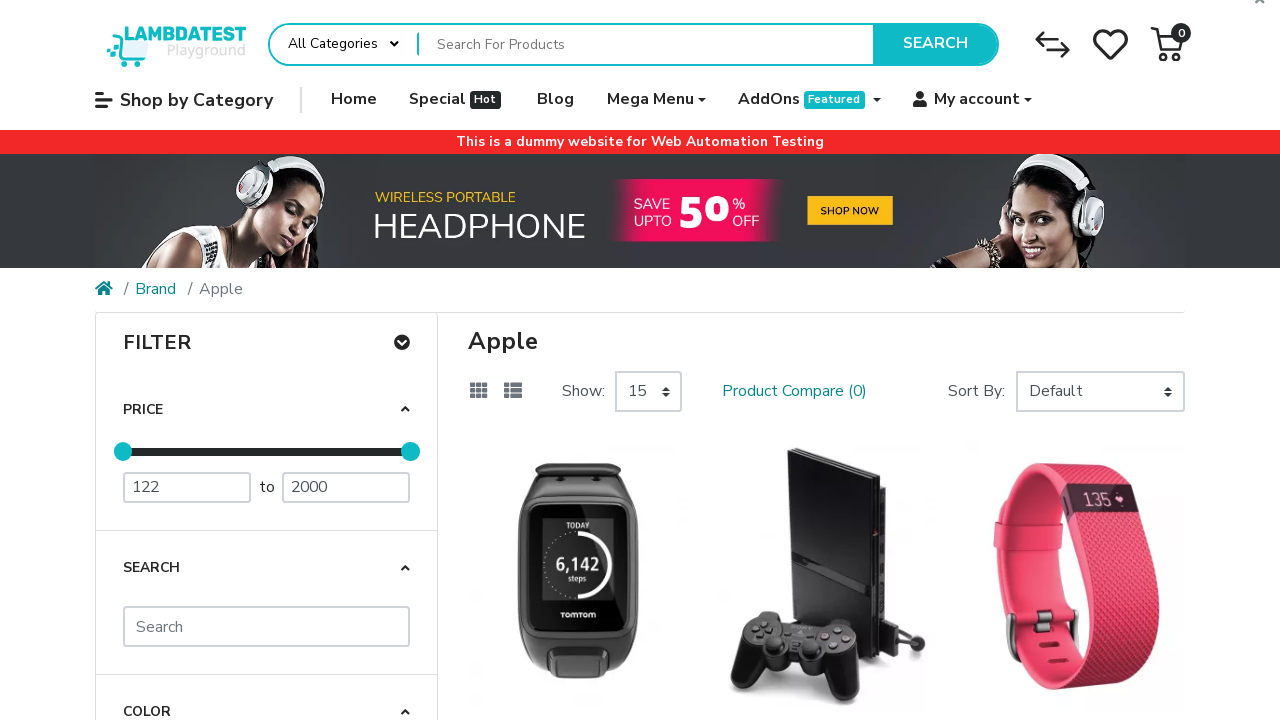